Tests dynamic checkbox functionality by clicking a button to remove the checkbox, verifying it's gone with a success message, then clicking again to restore it and verifying it's back.

Starting URL: https://the-internet.herokuapp.com/dynamic_controls

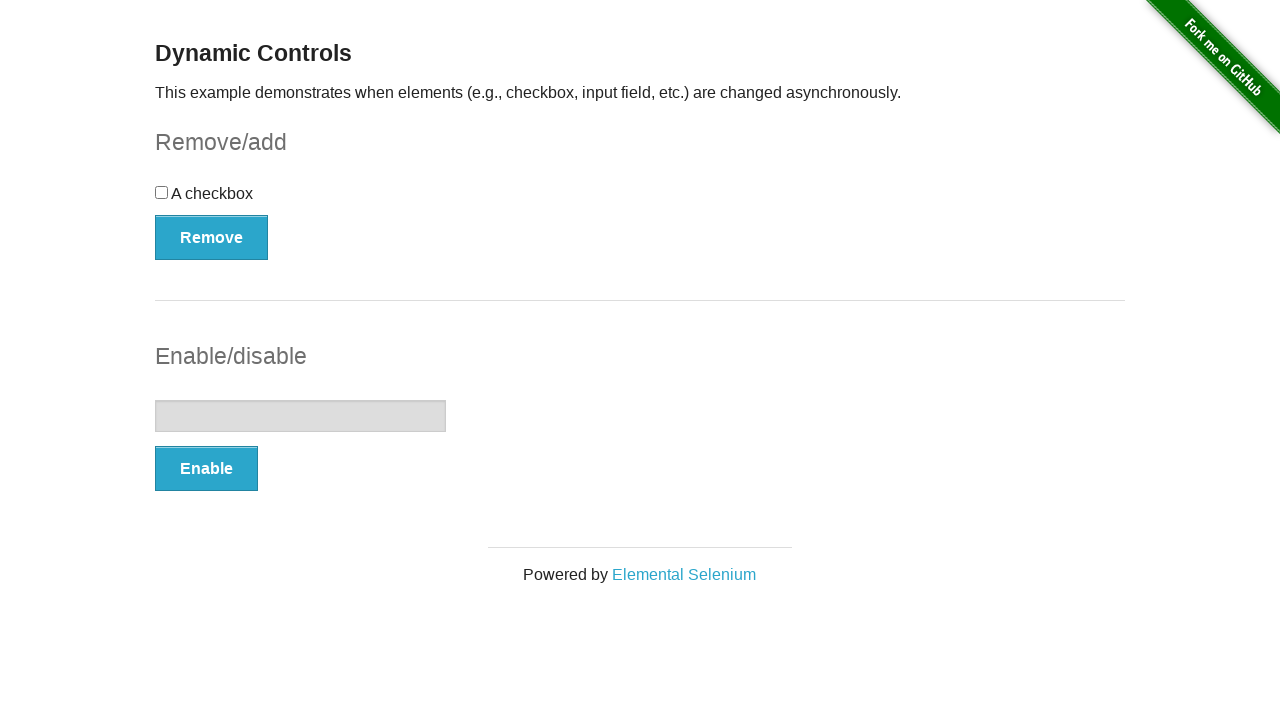

Verified checkbox is initially present
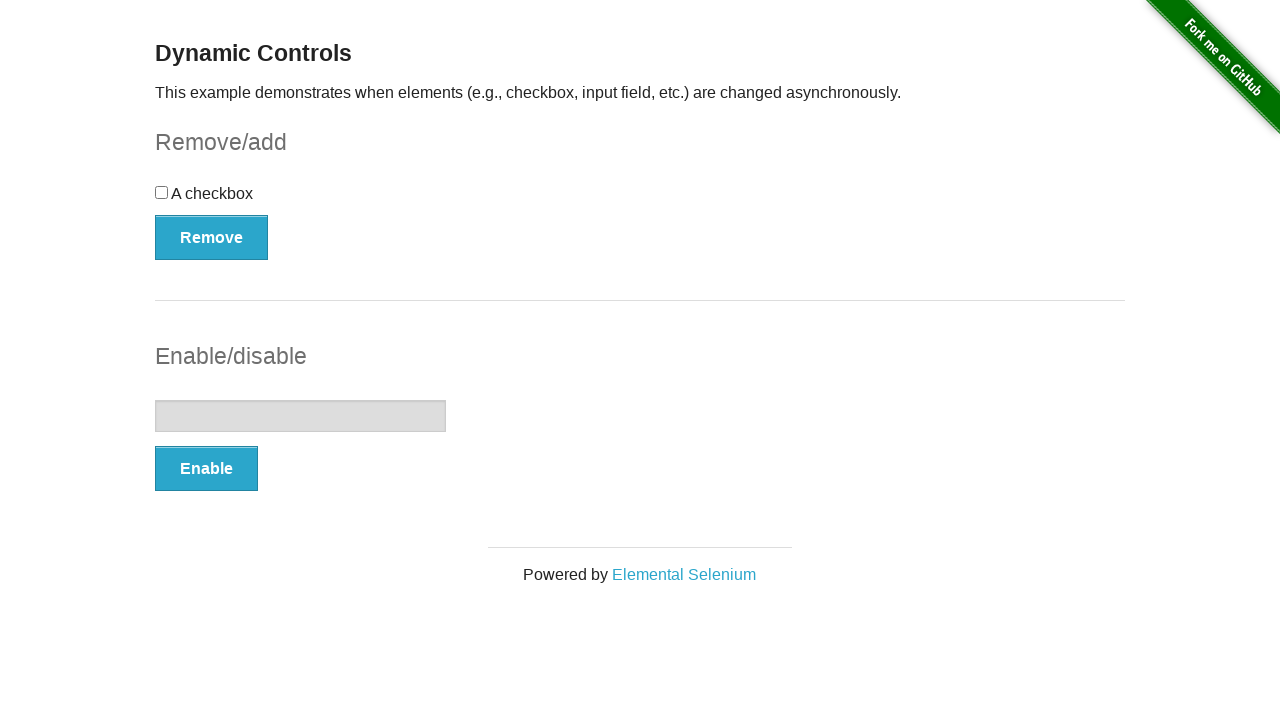

Clicked the Remove button to remove the checkbox at (212, 237) on xpath=//button[@onclick='swapCheckbox()']
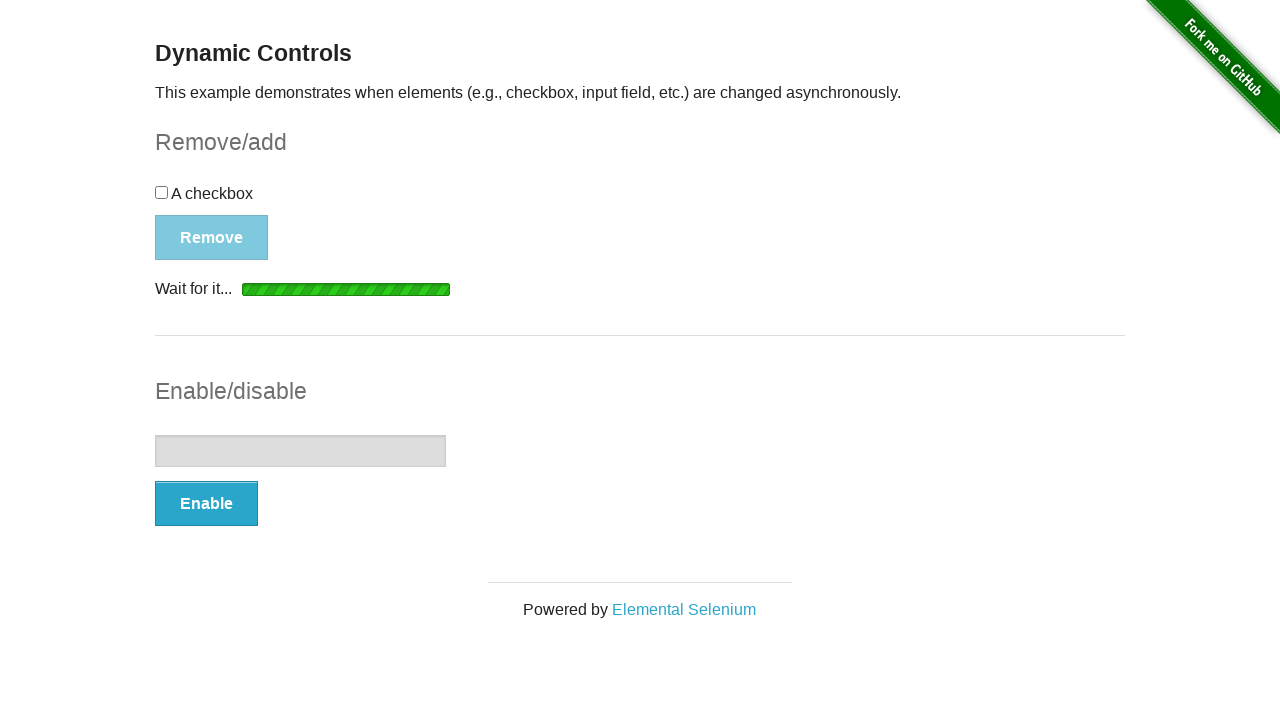

Success message appeared after removing checkbox
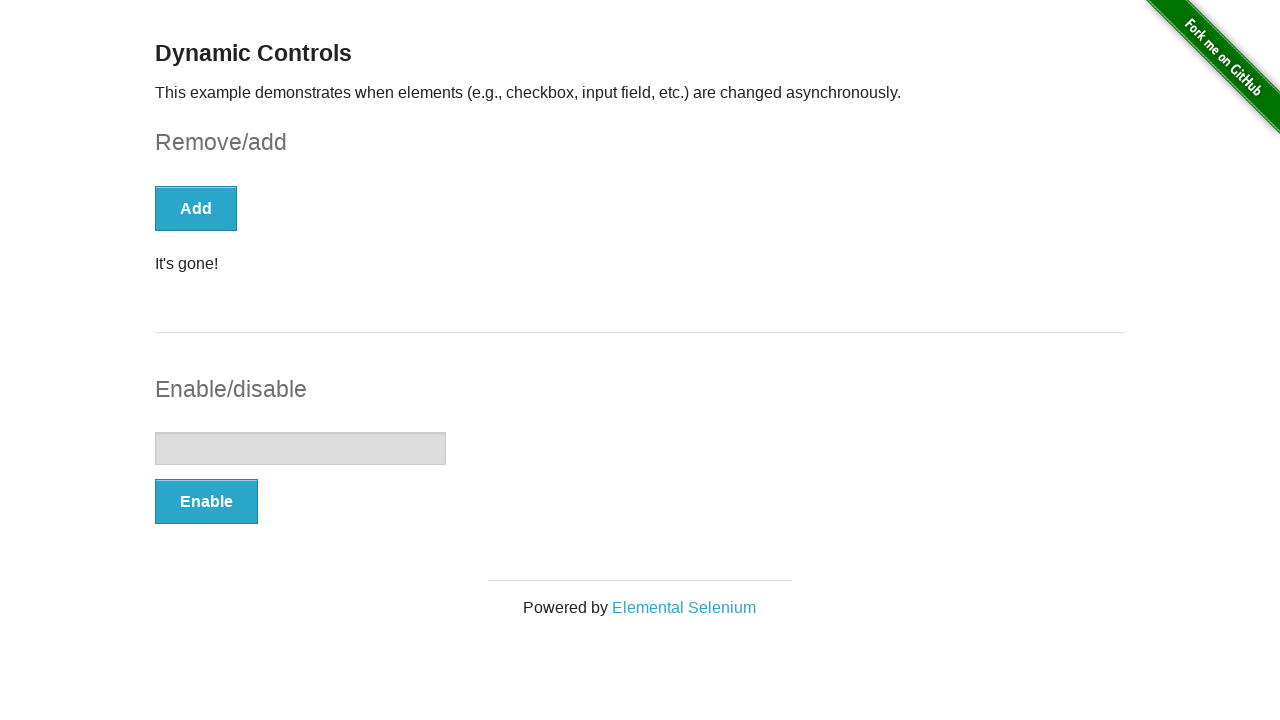

Verified success message says 'It's gone!'
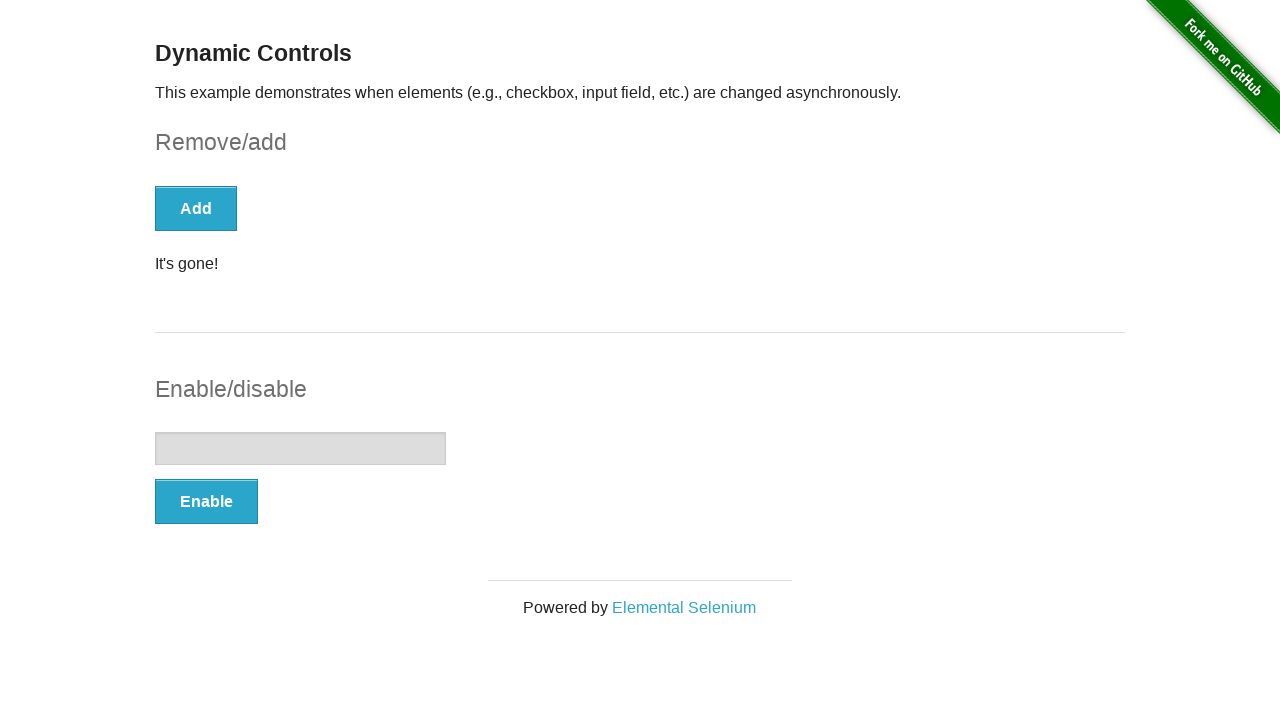

Verified checkbox is no longer present on the page
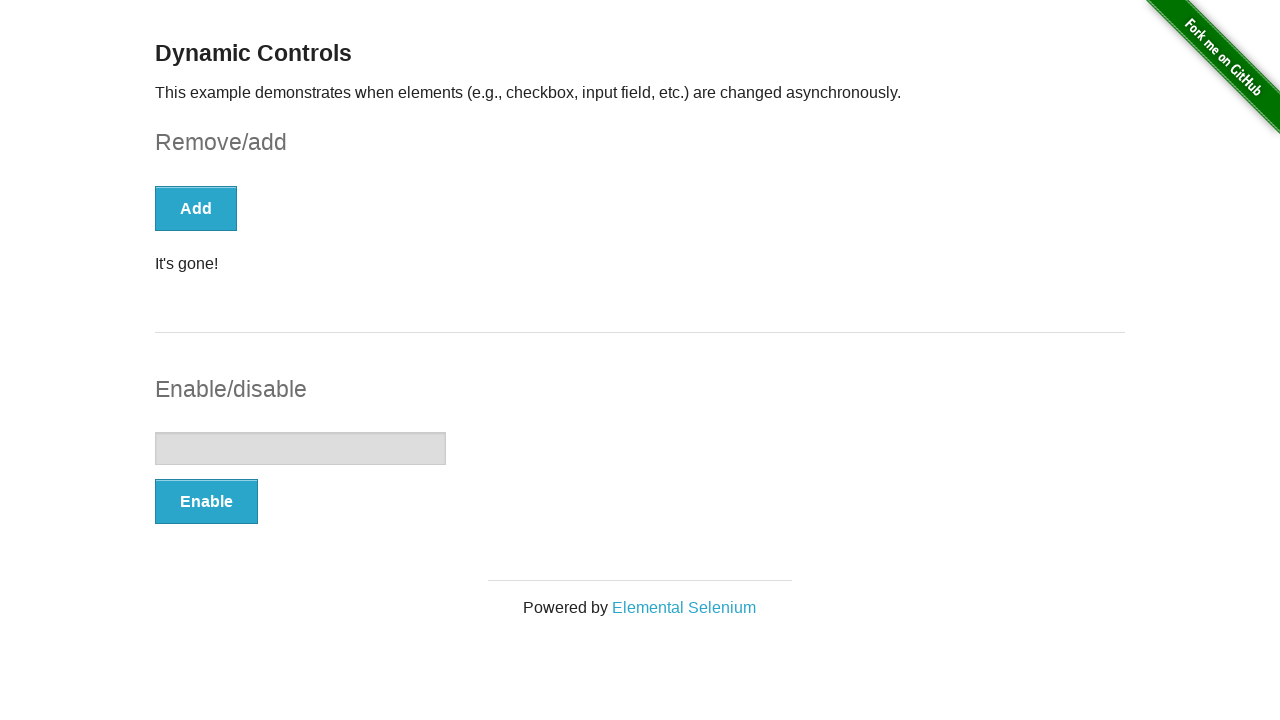

Clicked the Add button to restore the checkbox at (196, 208) on xpath=//button[@onclick='swapCheckbox()']
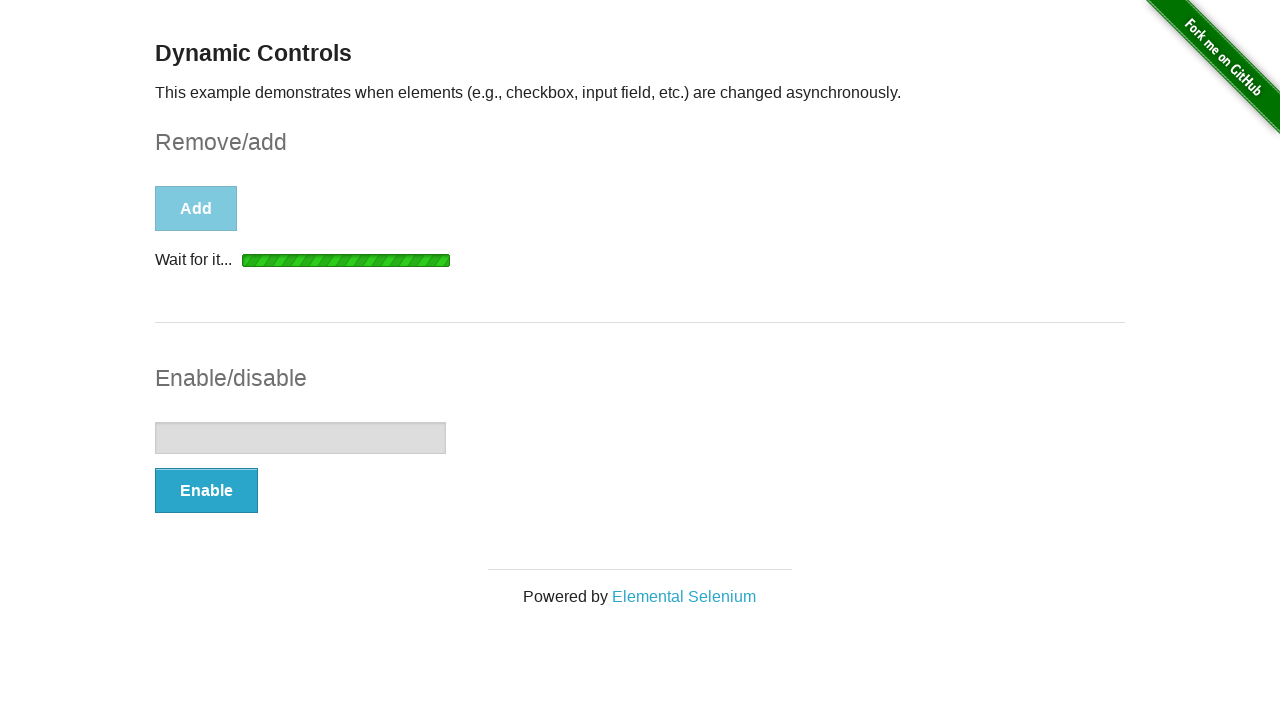

Success message appeared after restoring checkbox
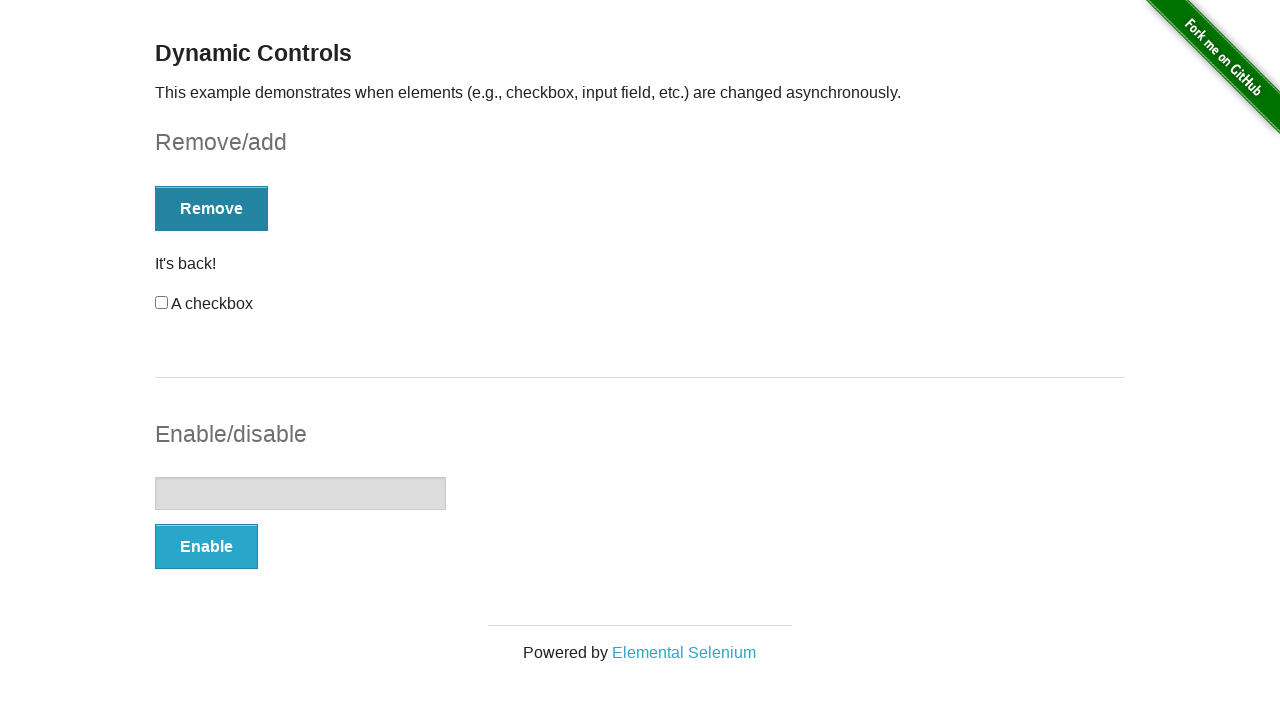

Verified success message says 'It's back!'
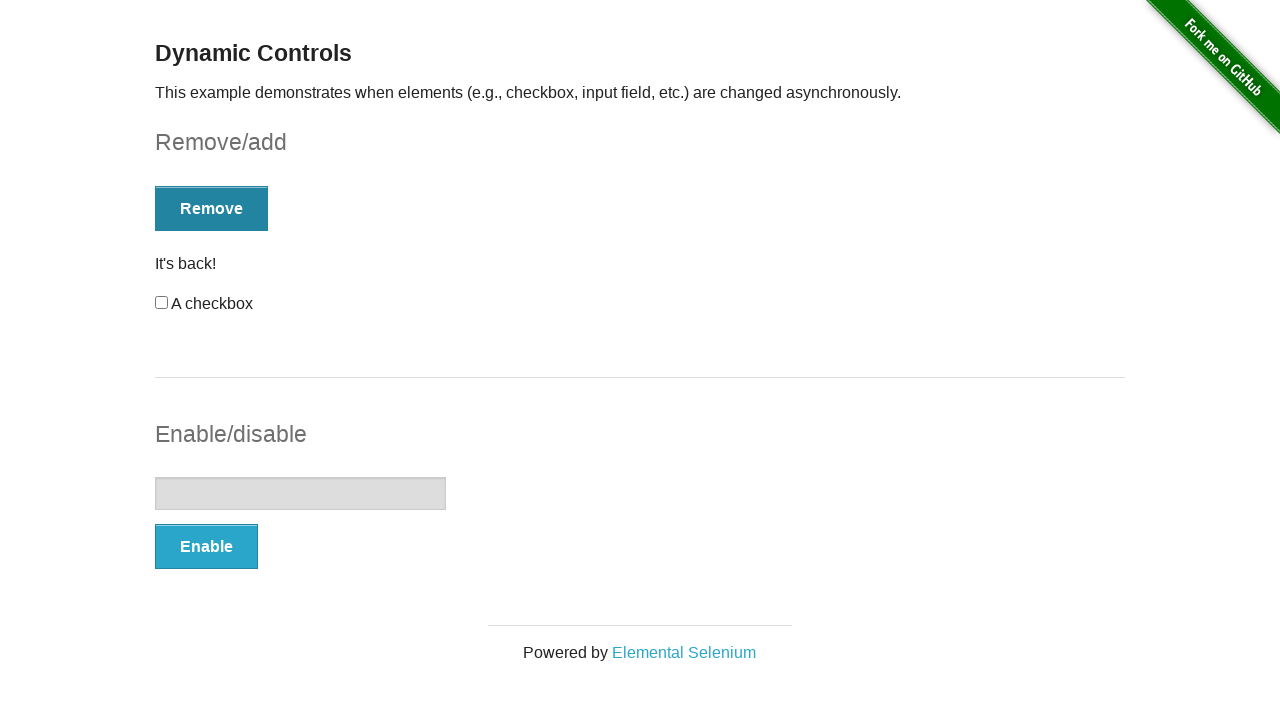

Verified checkbox is present again on the page
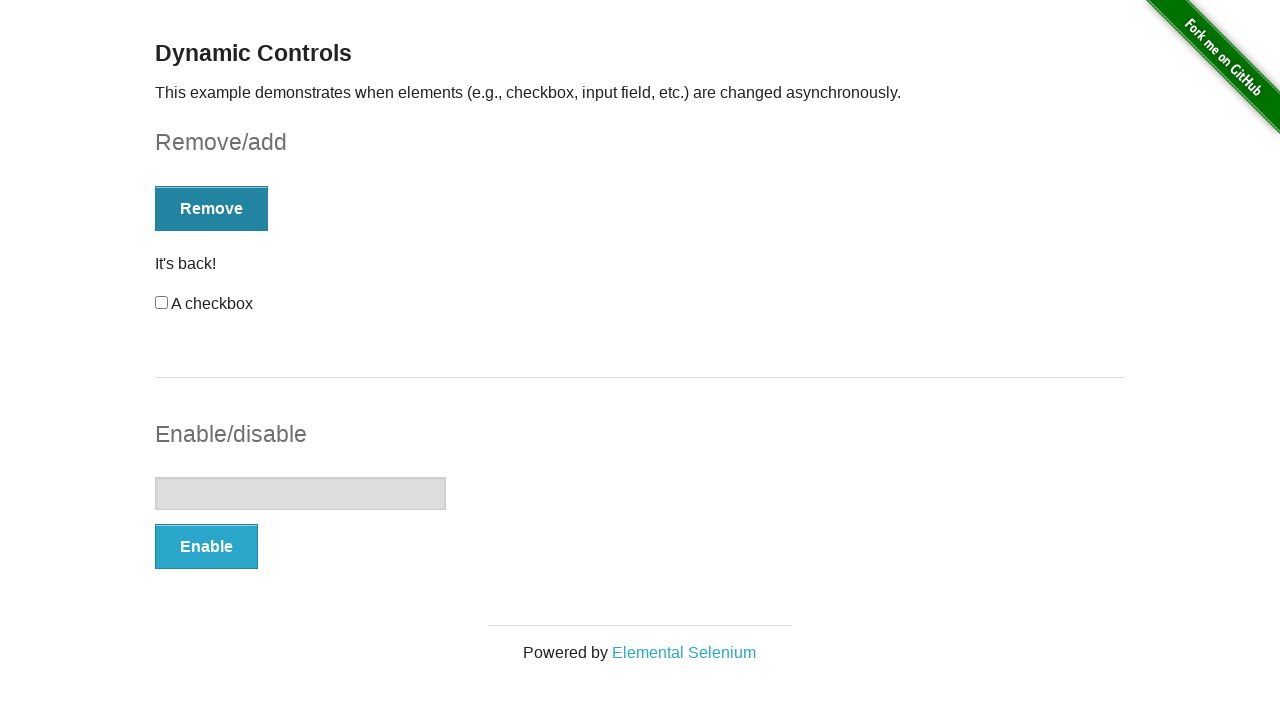

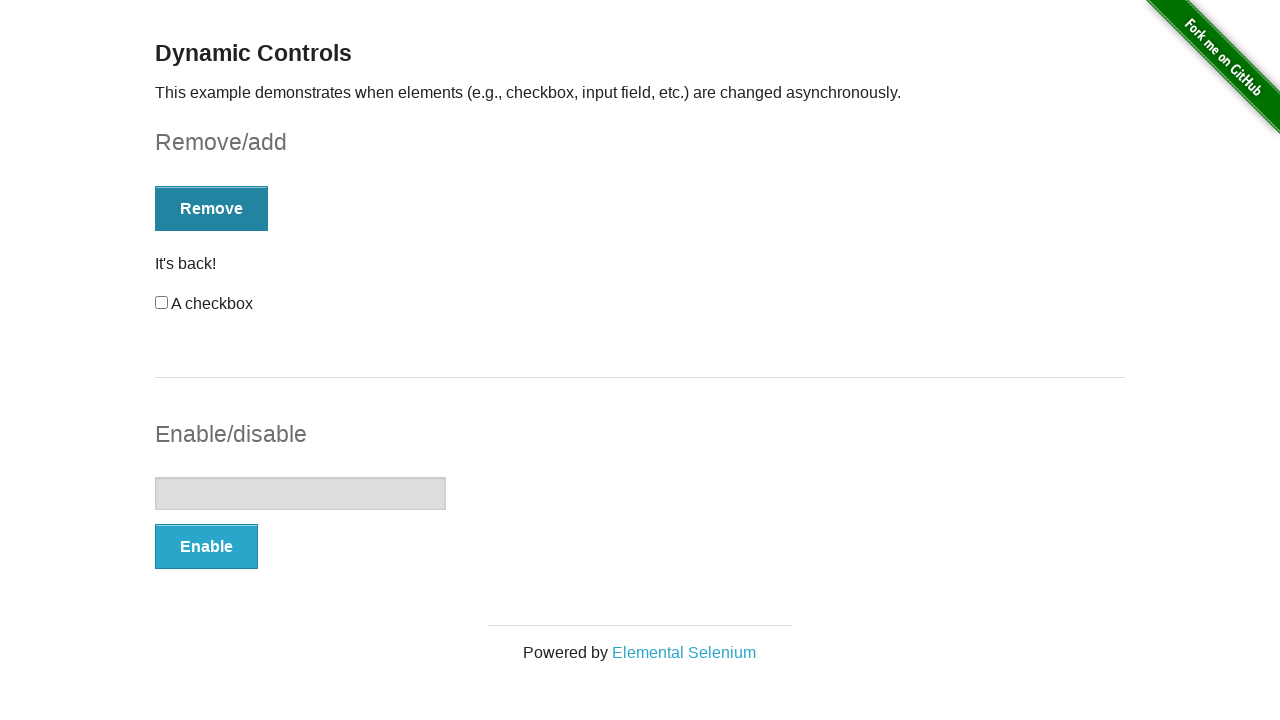